Tests double-click functionality by performing a double-click on a button and verifying that the correct confirmation message is displayed.

Starting URL: https://demoqa.com/buttons

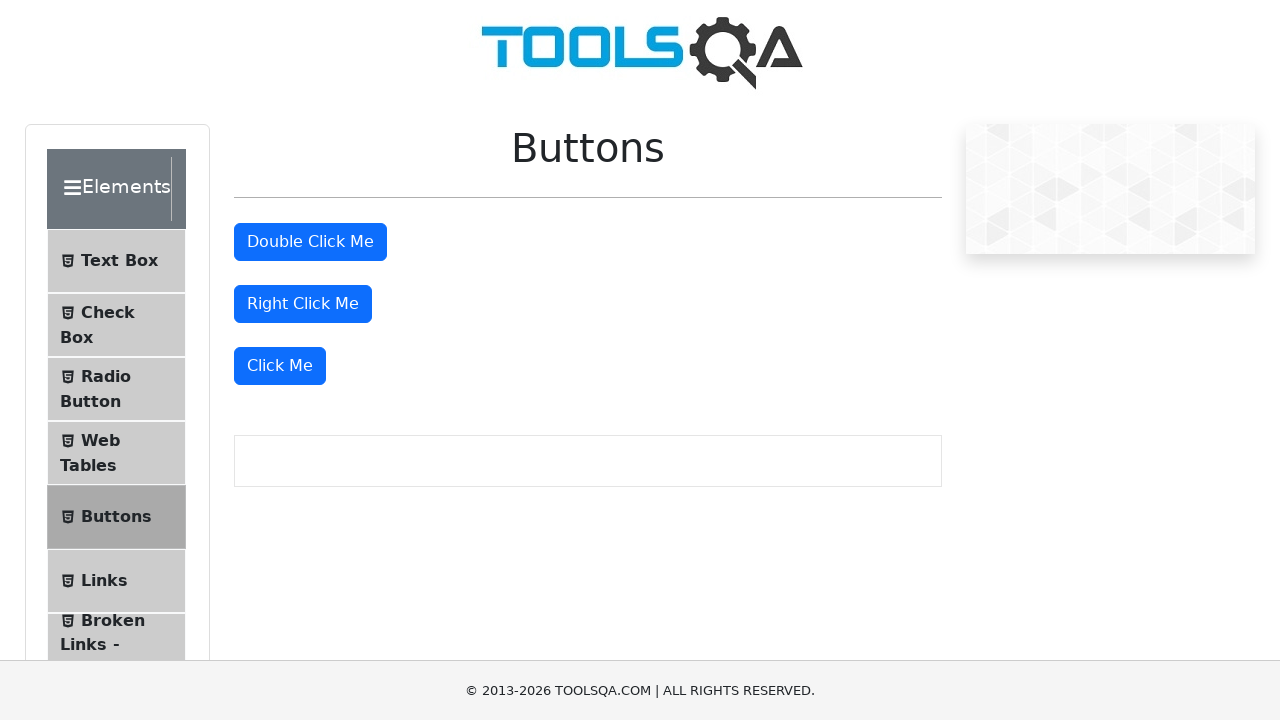

Located the double-click button element
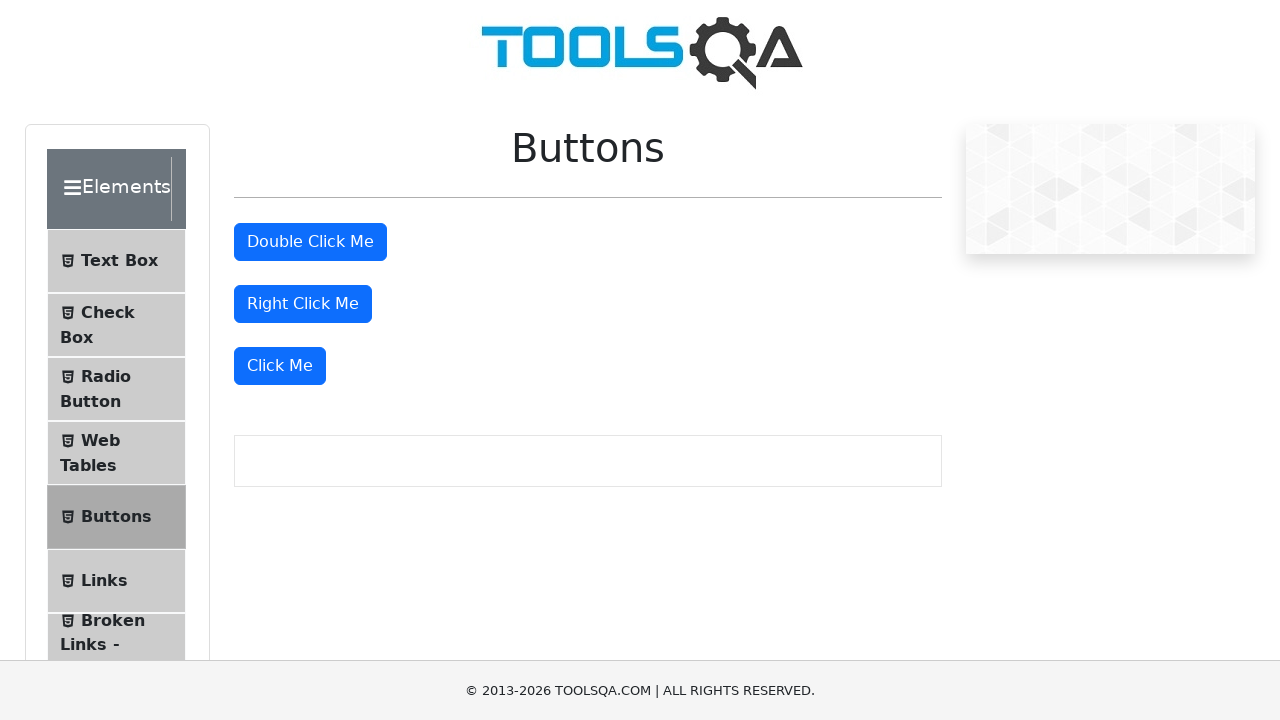

Performed double-click action on the button at (310, 242) on xpath=//button[text()='Double Click Me']
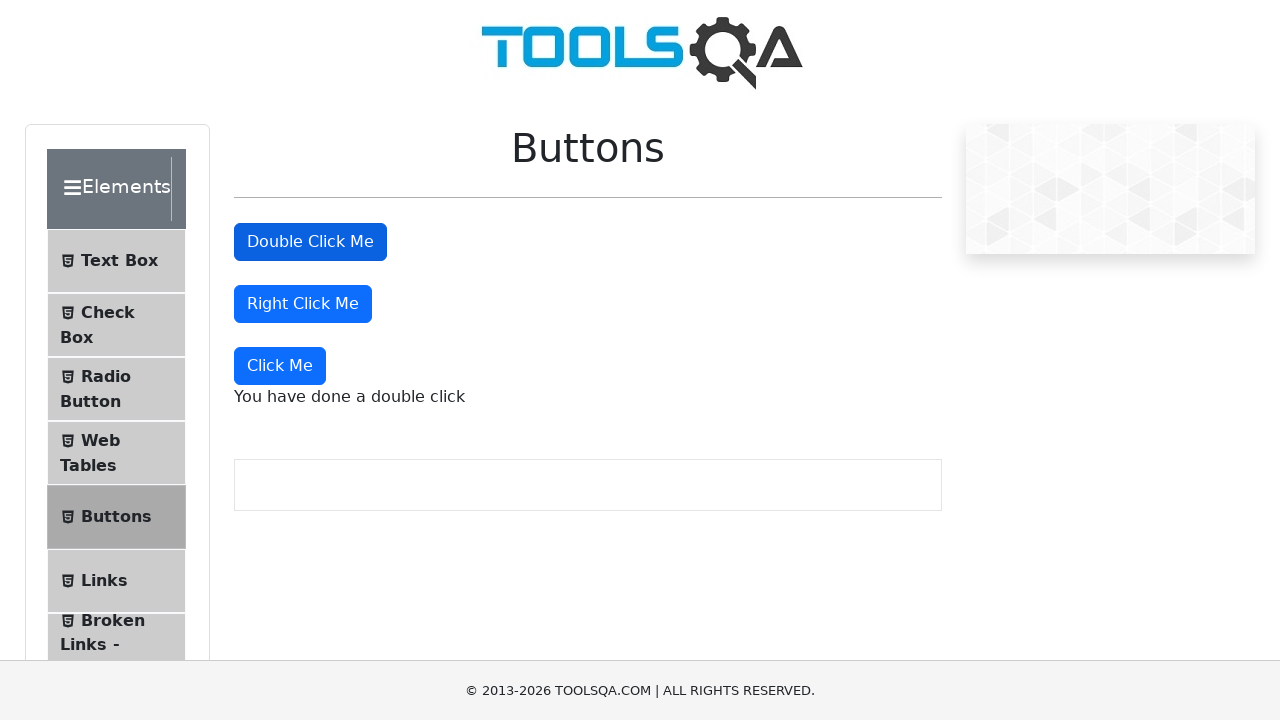

Confirmation message element became visible
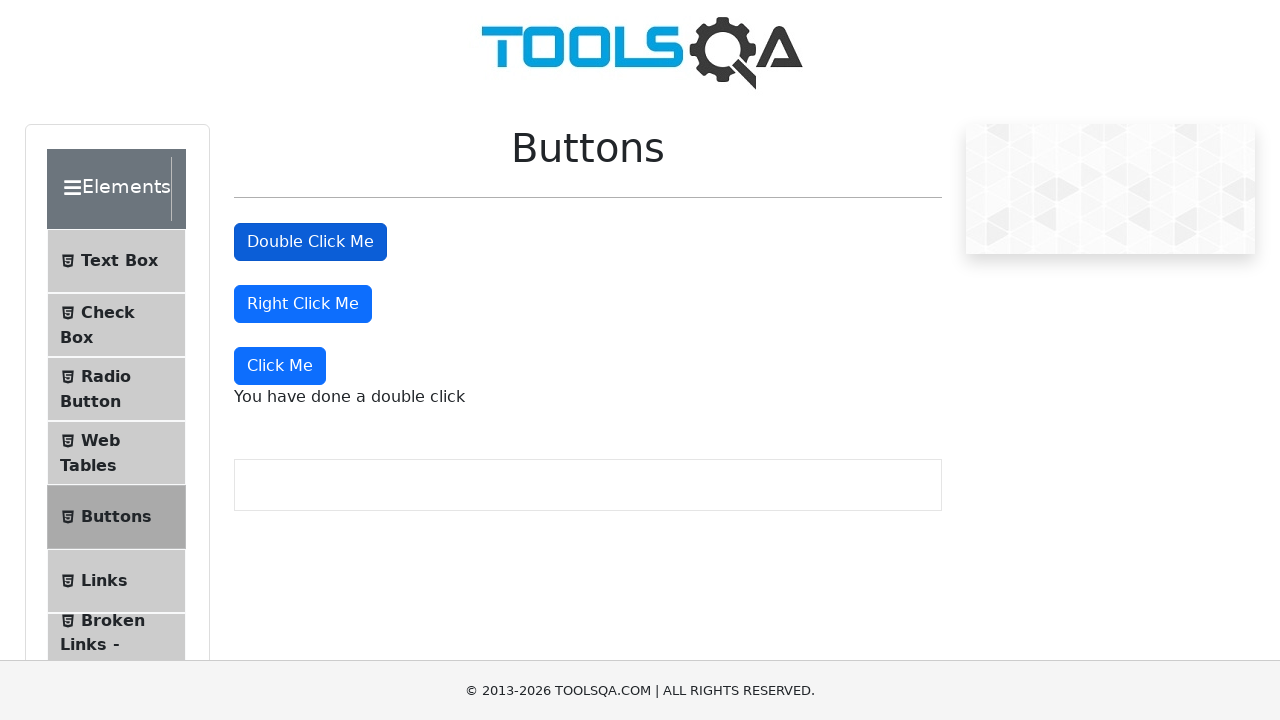

Verified confirmation message text is 'You have done a double click'
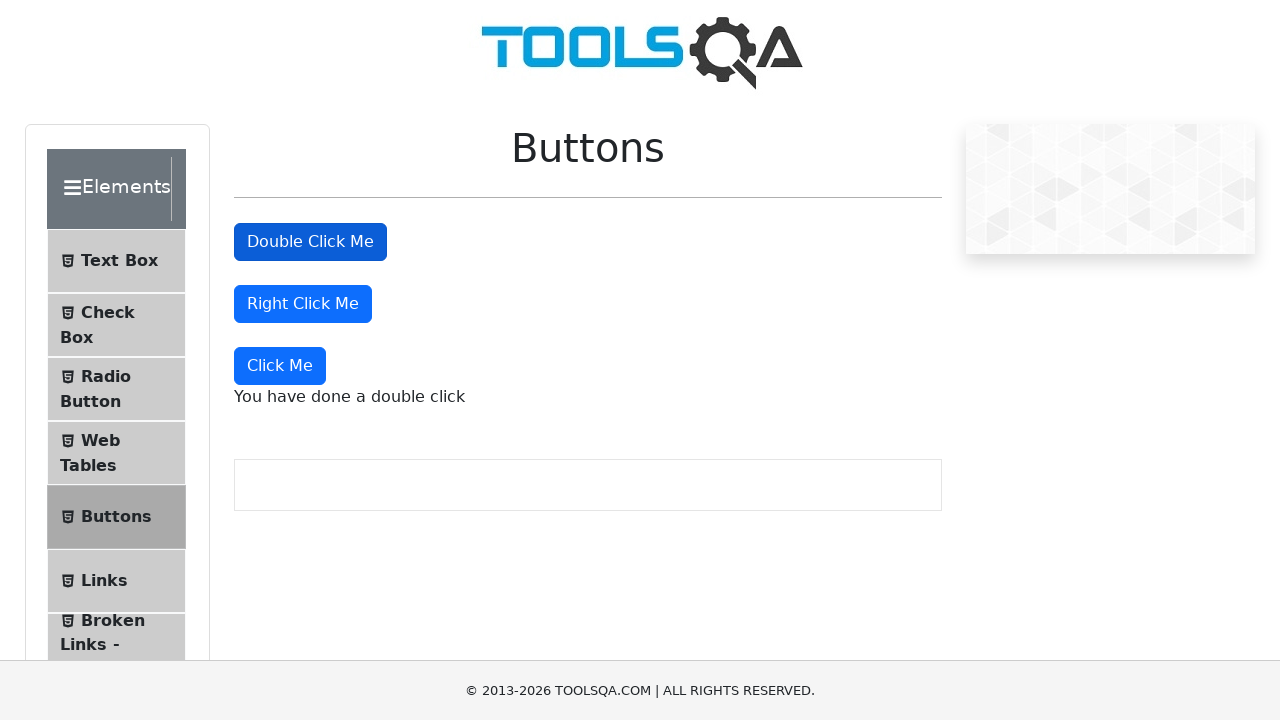

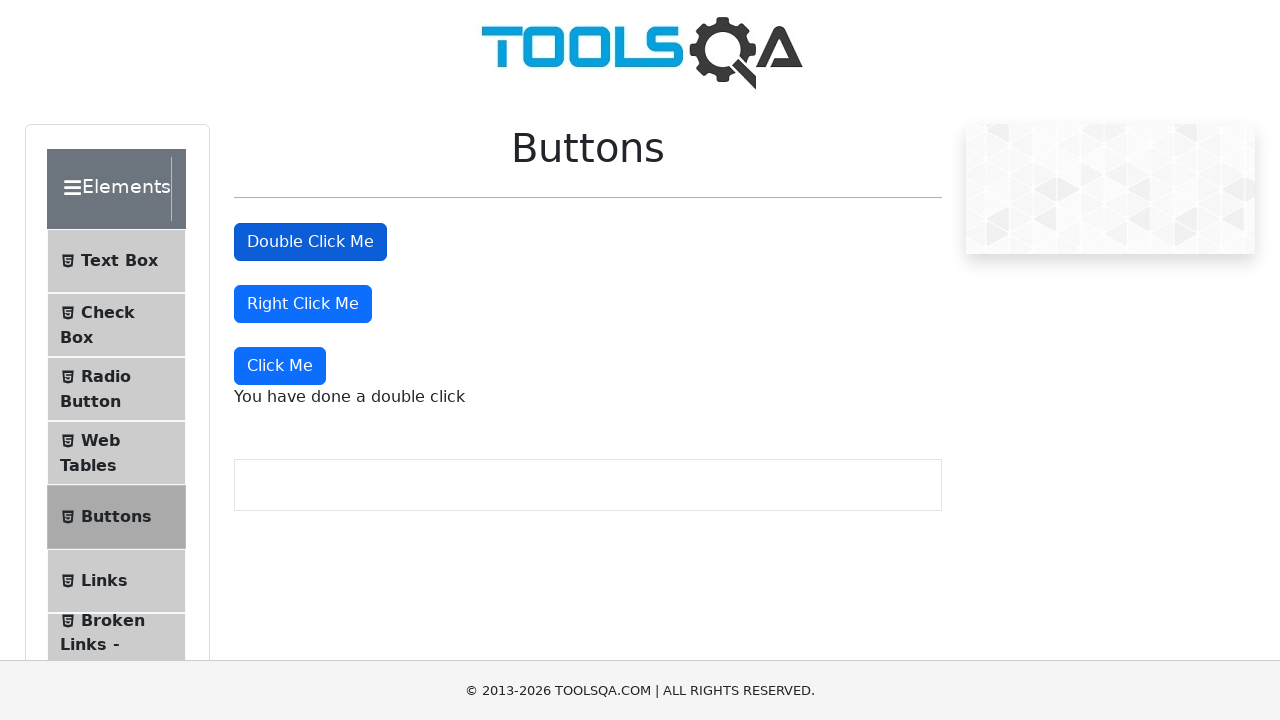